Navigates to MakeMyTrip homepage and verifies the page loads successfully

Starting URL: https://www.makemytrip.com/

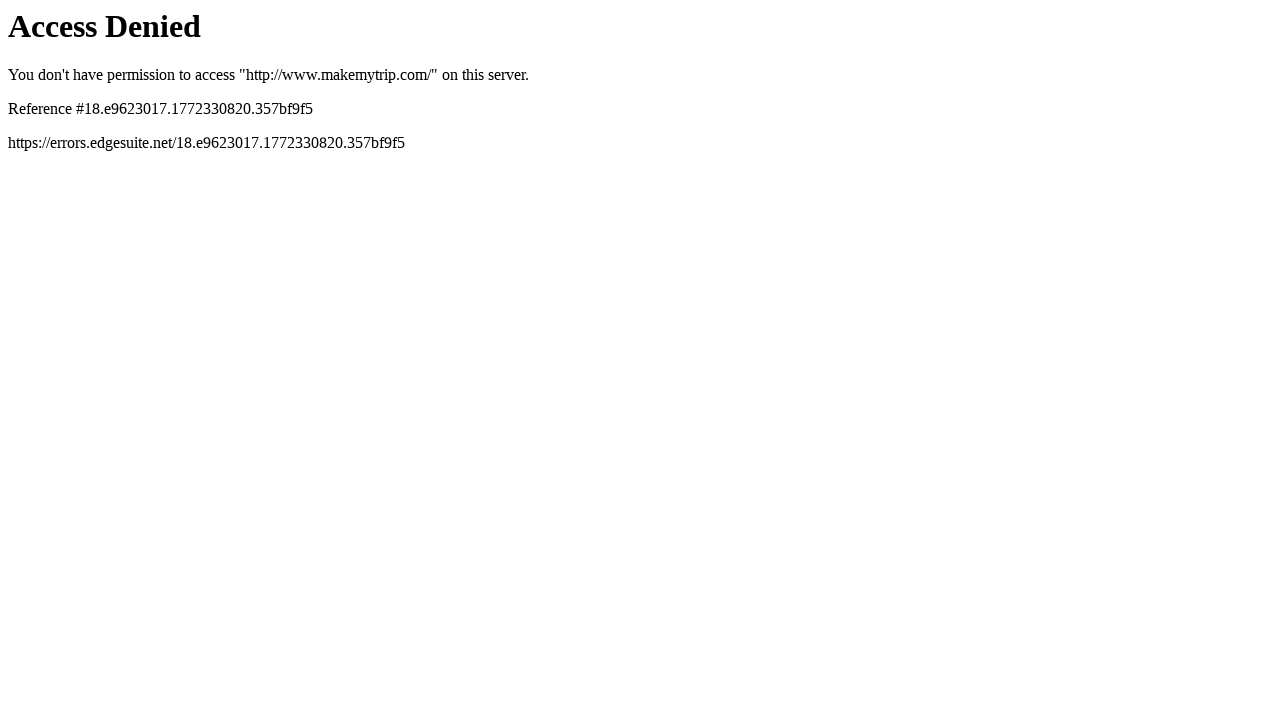

Navigated to MakeMyTrip homepage
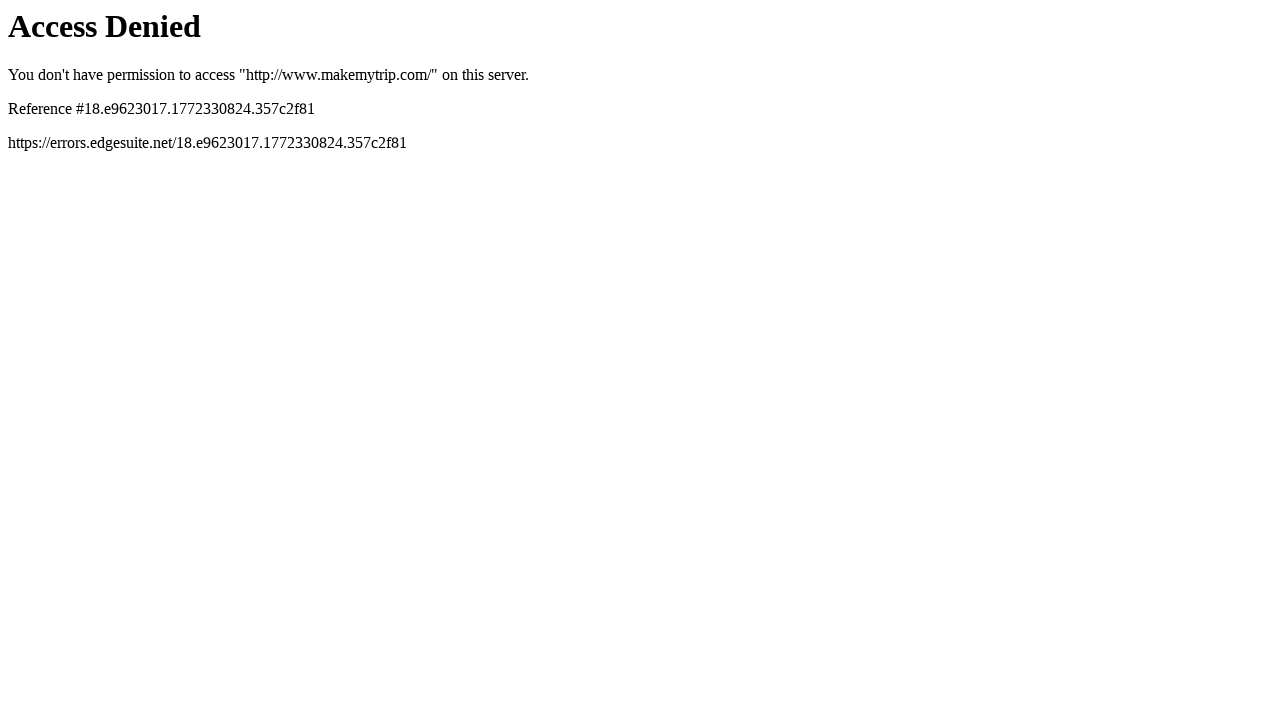

Page DOM content fully loaded
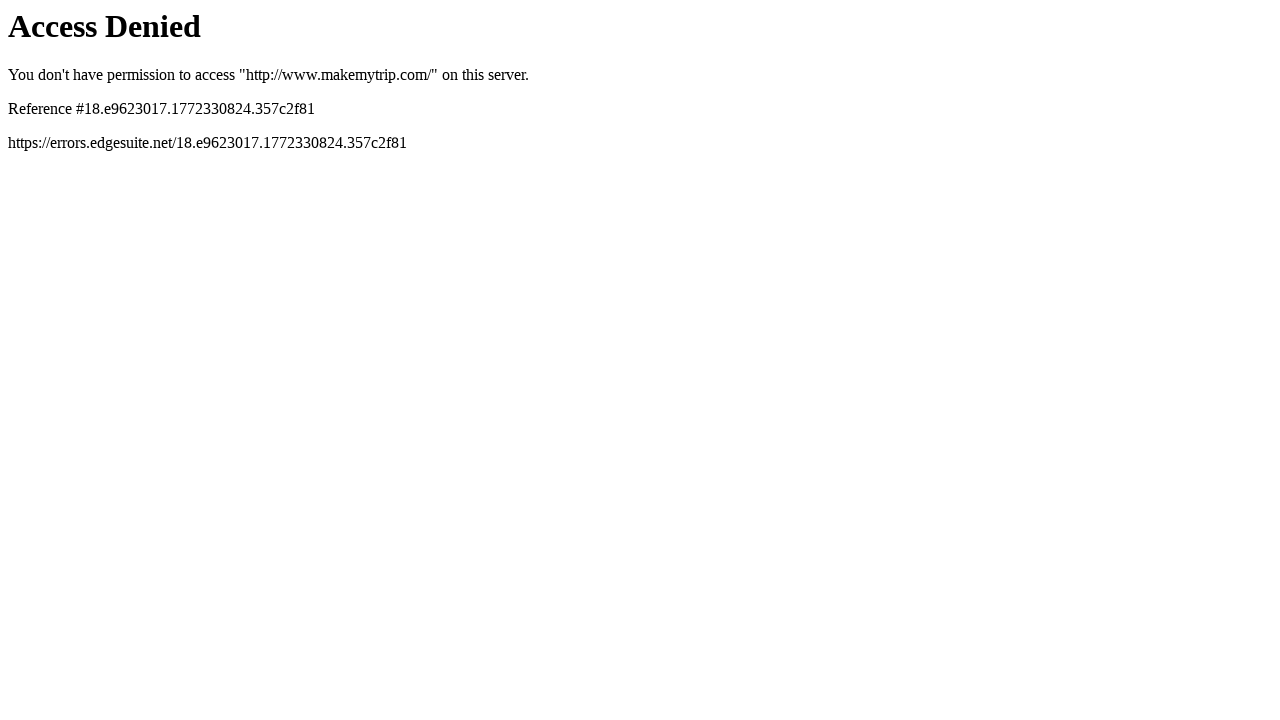

Body element is present, page loaded successfully
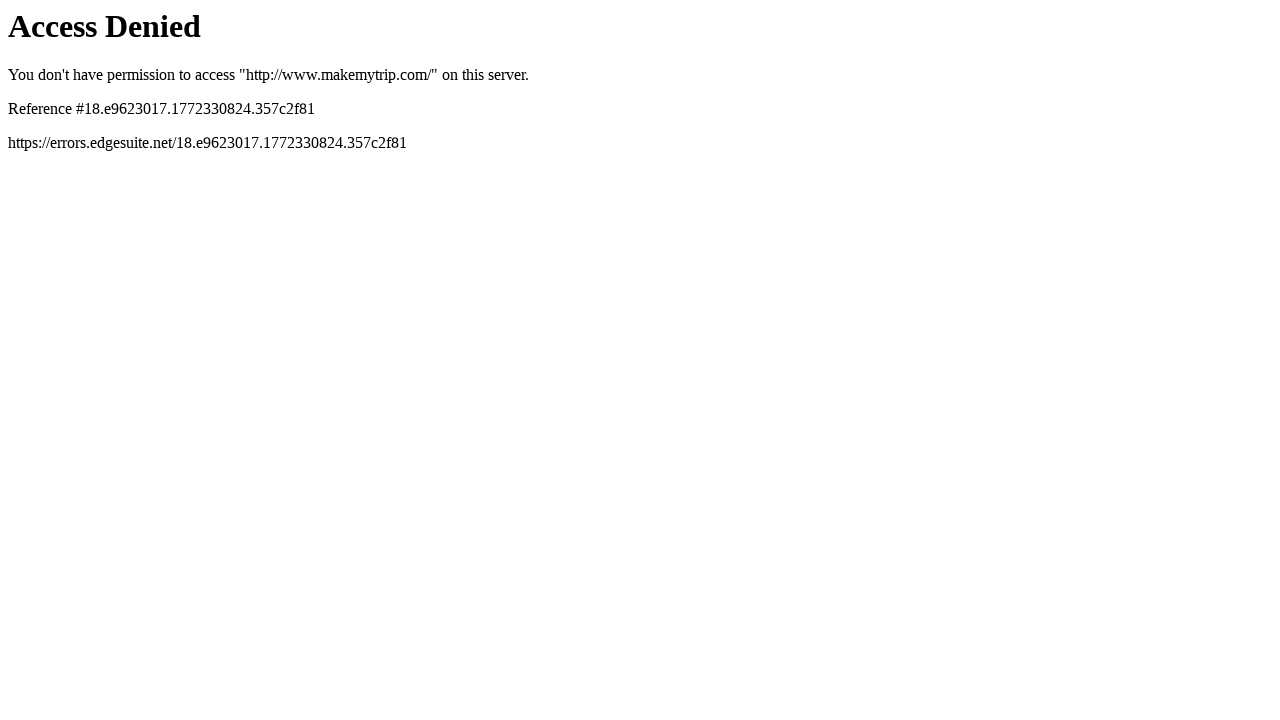

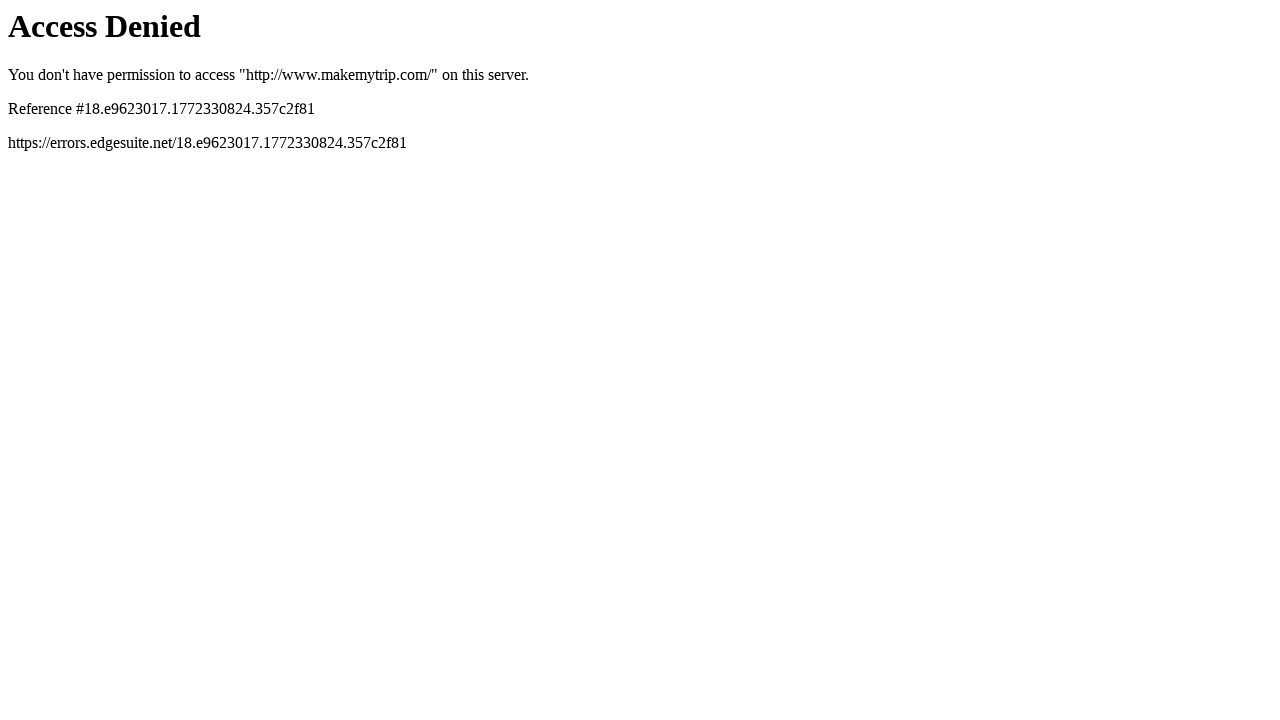